Tests handling of JavaScript alerts, confirmations, and prompts by triggering each type and interacting with them

Starting URL: https://the-internet.herokuapp.com/javascript_alerts

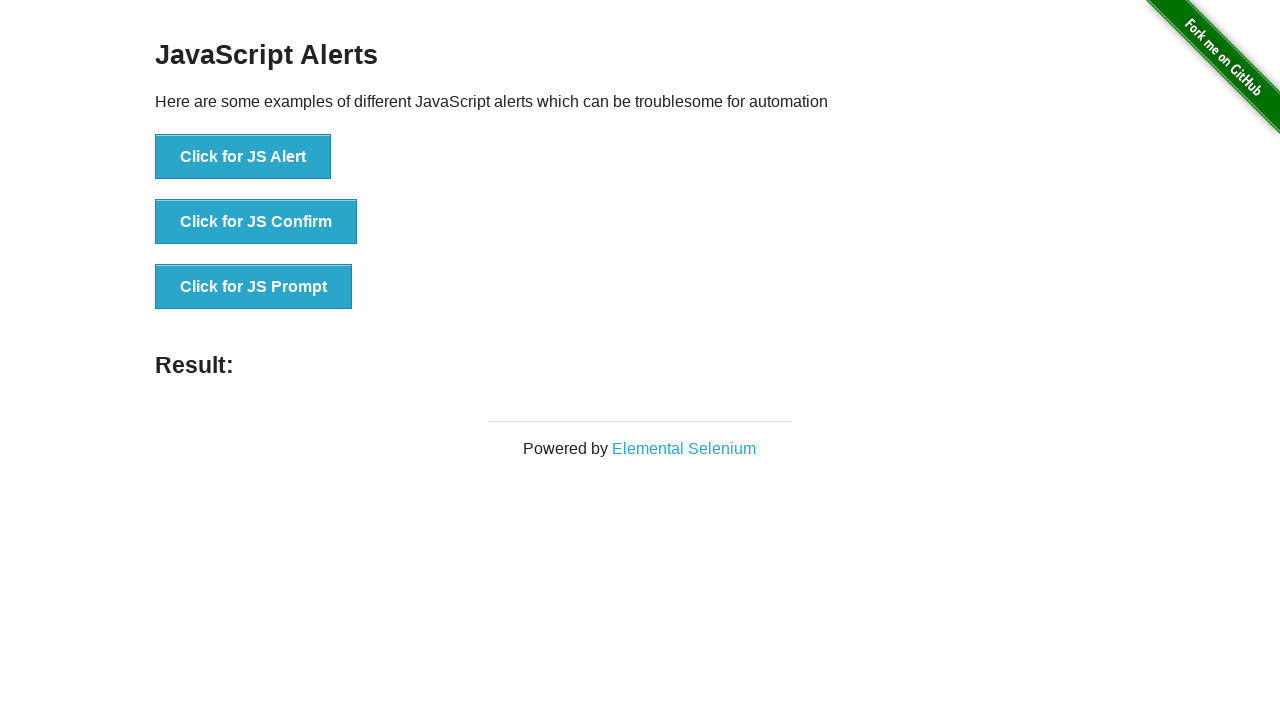

Clicked button to trigger JavaScript alert at (243, 157) on xpath=//li[1]/button
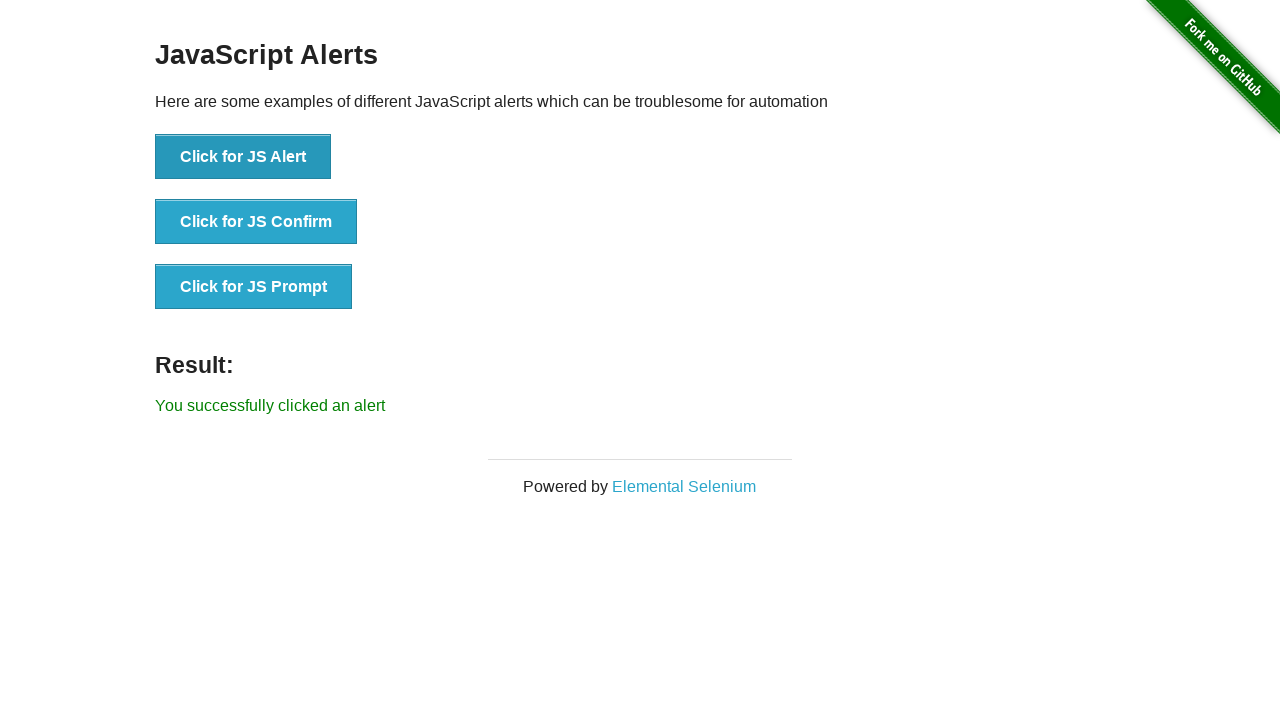

Set up handler to accept alert dialog
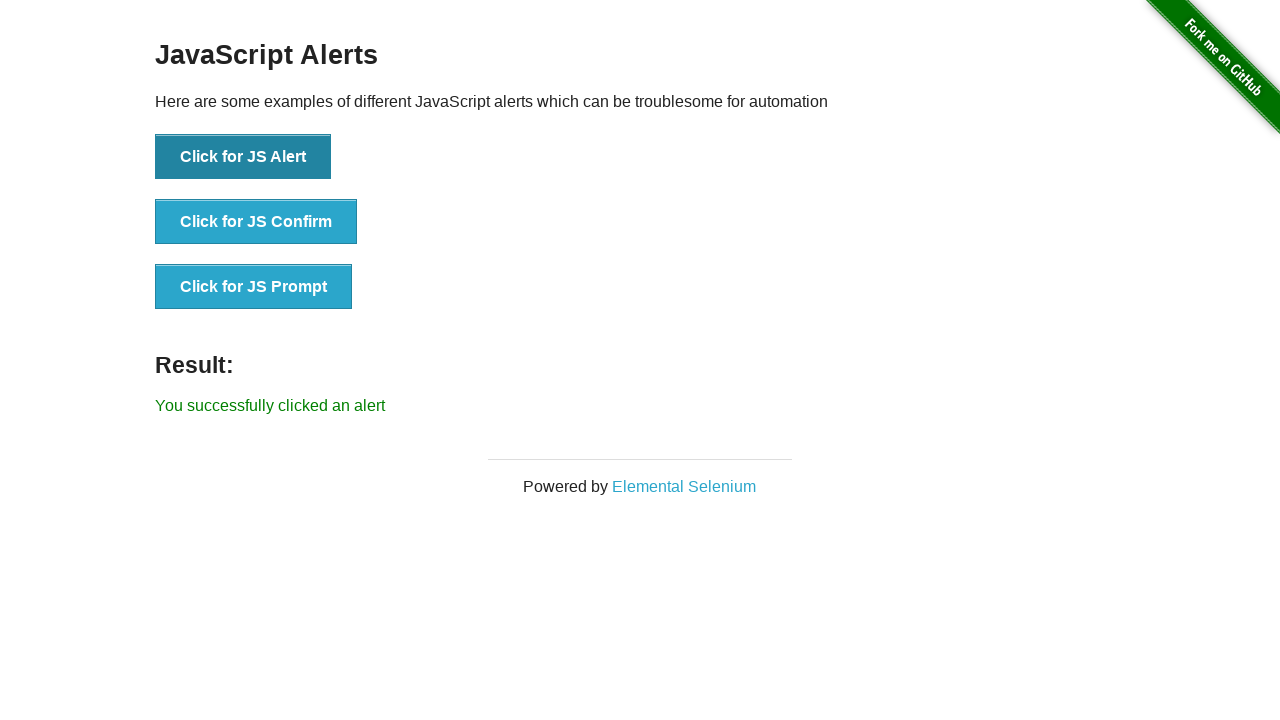

Clicked button to trigger confirmation dialog at (256, 222) on xpath=//li[2]/button
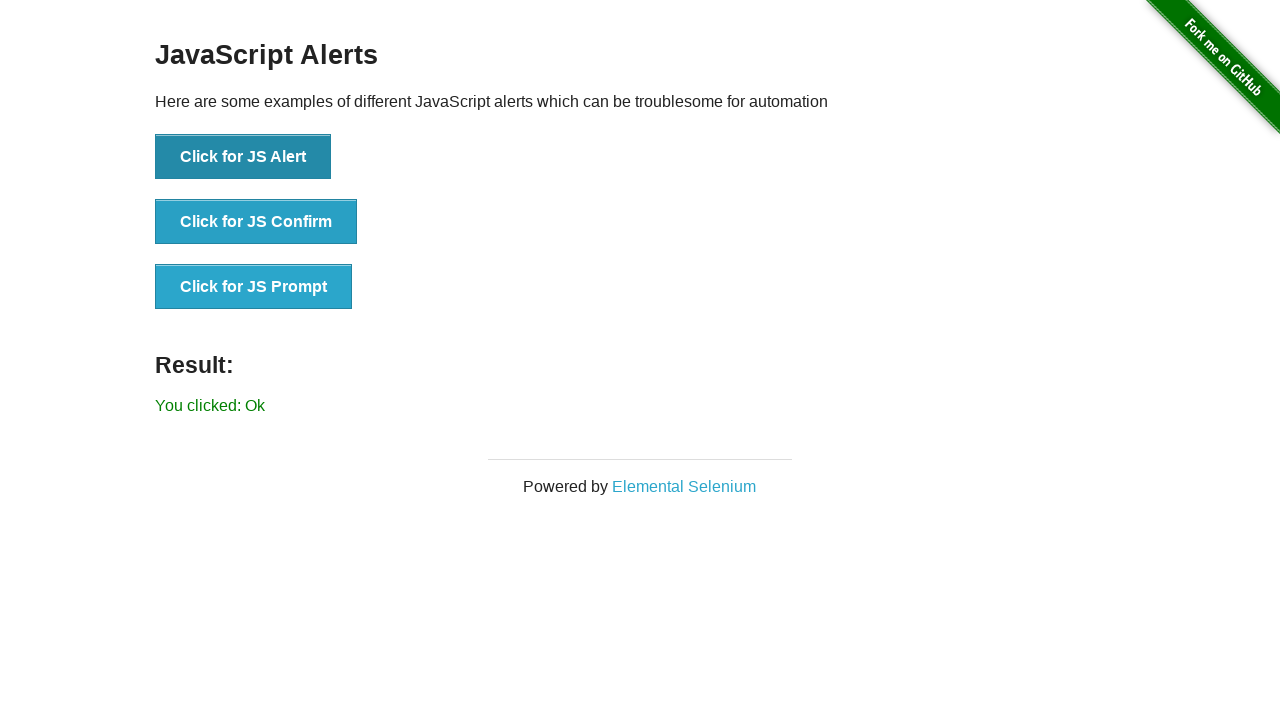

Set up handler to dismiss confirmation dialog
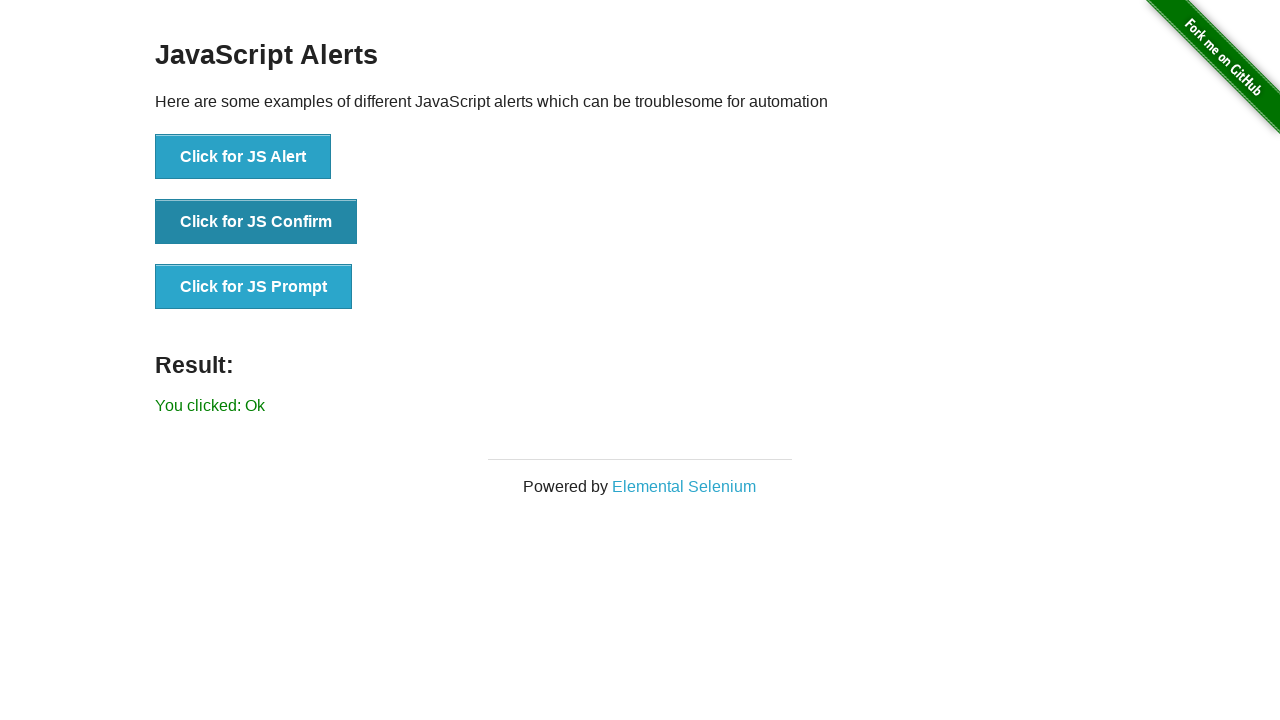

Set up handler to accept prompt dialog with text input
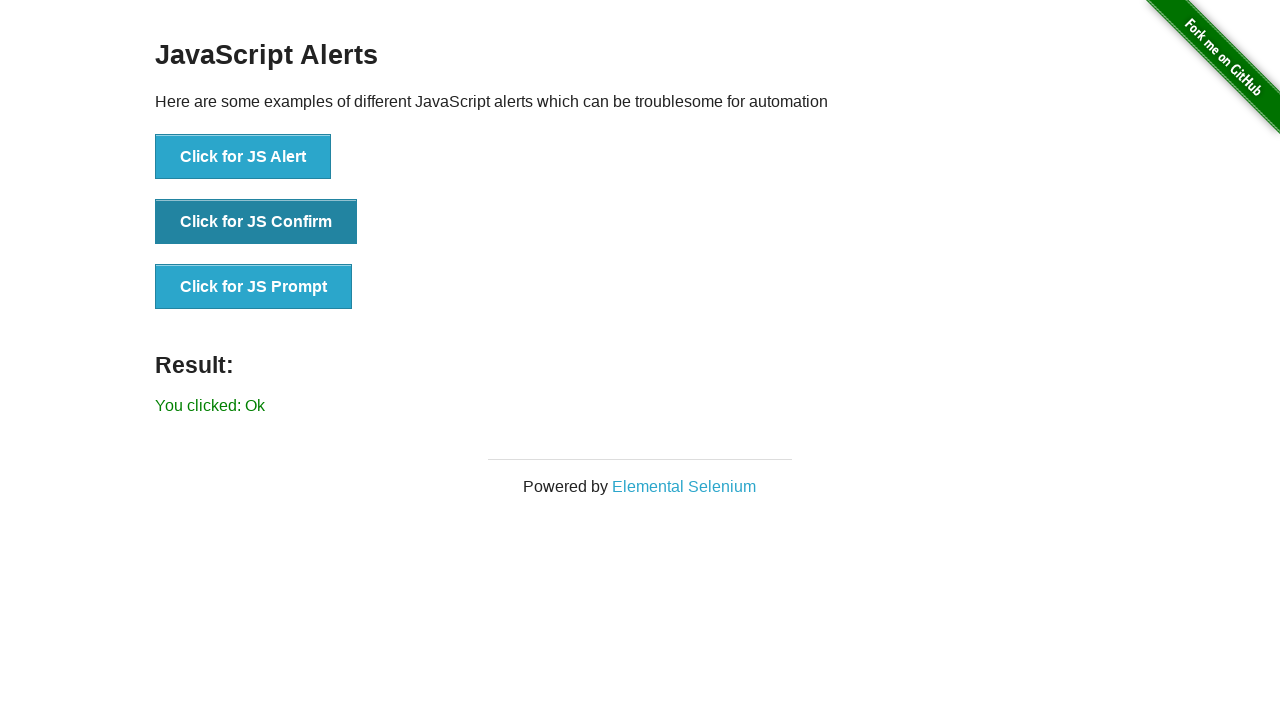

Clicked button to trigger prompt dialog at (254, 287) on xpath=//li[3]/button
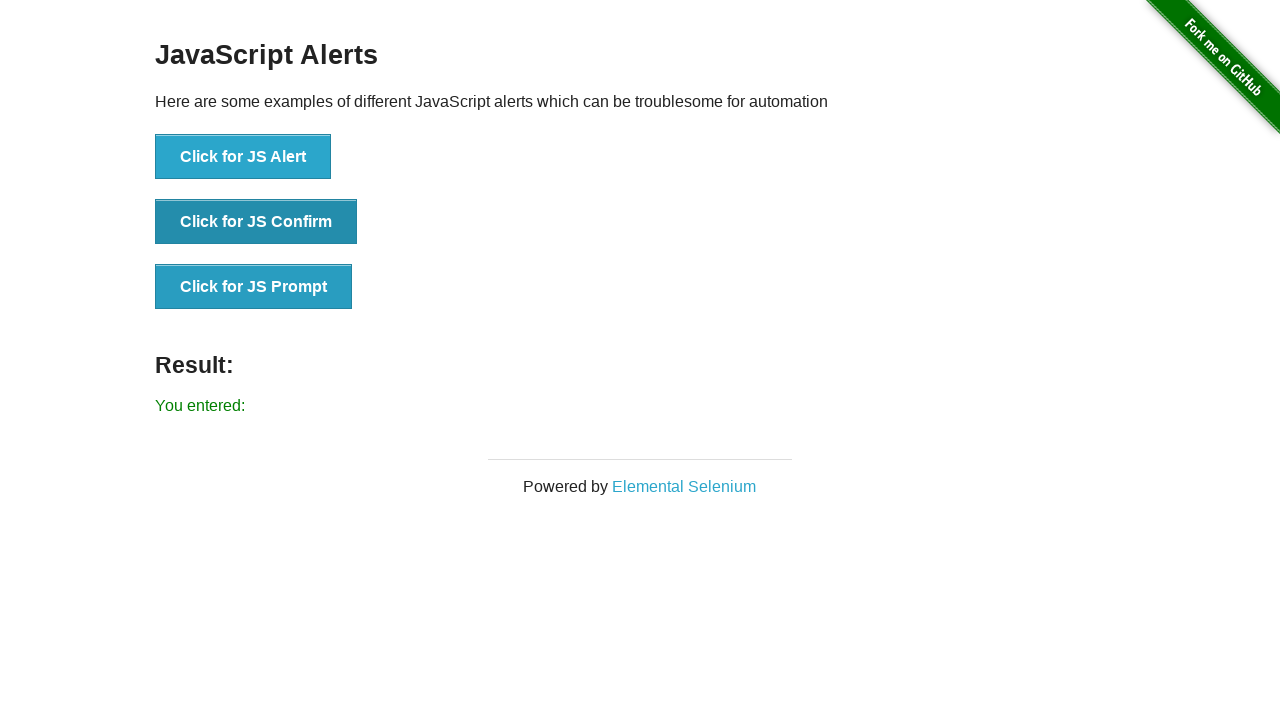

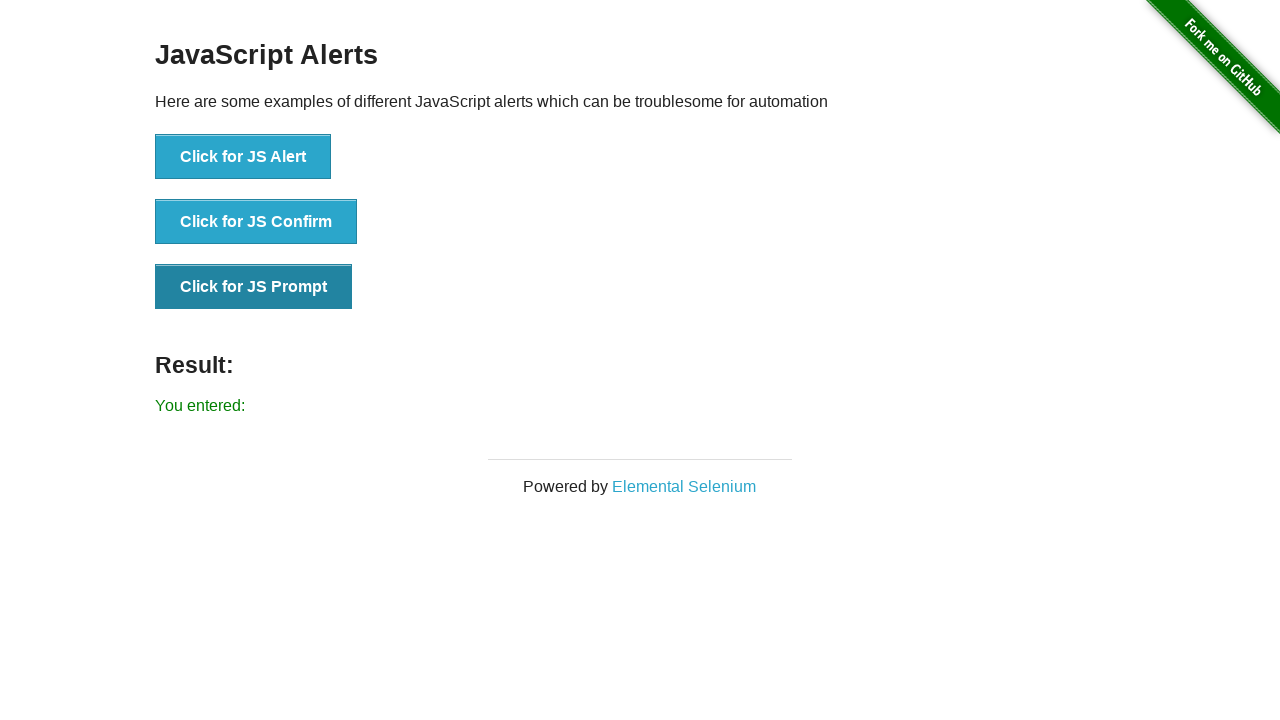